Tests the challenging DOM page by clicking on different styled buttons

Starting URL: https://the-internet.herokuapp.com/

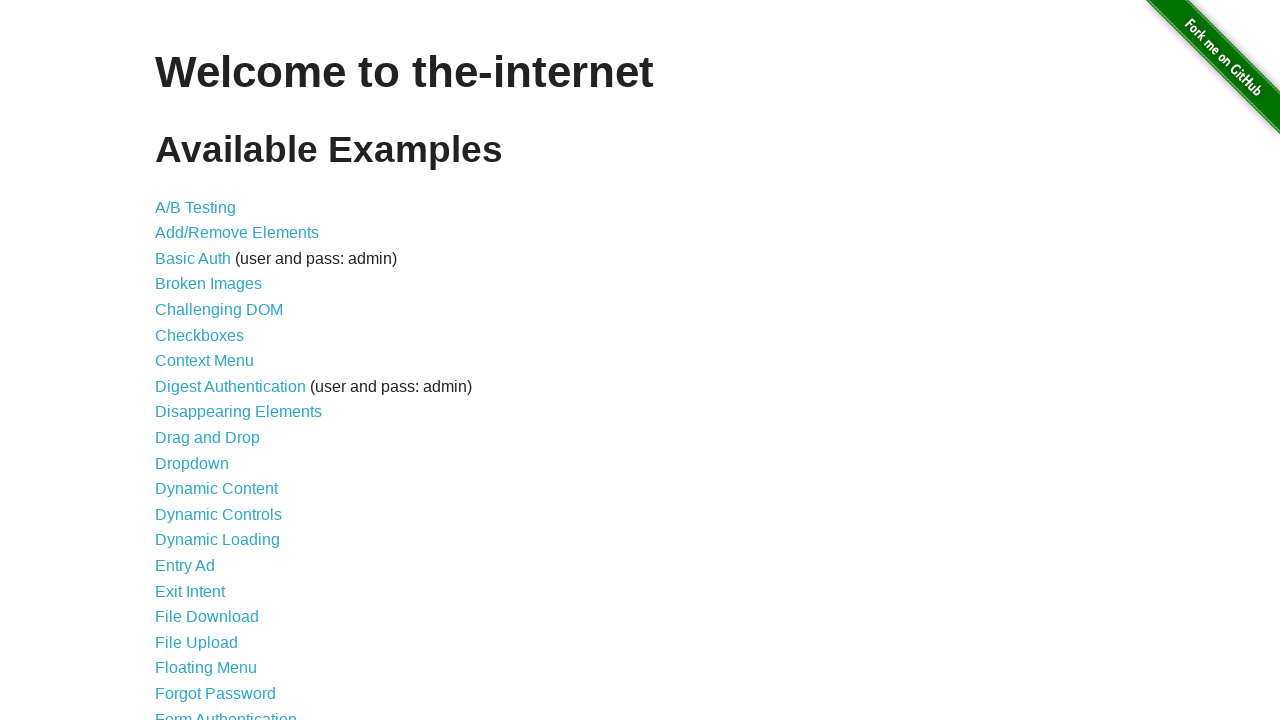

Clicked on Challenging DOM link at (219, 310) on xpath=//a[@href='/challenging_dom']
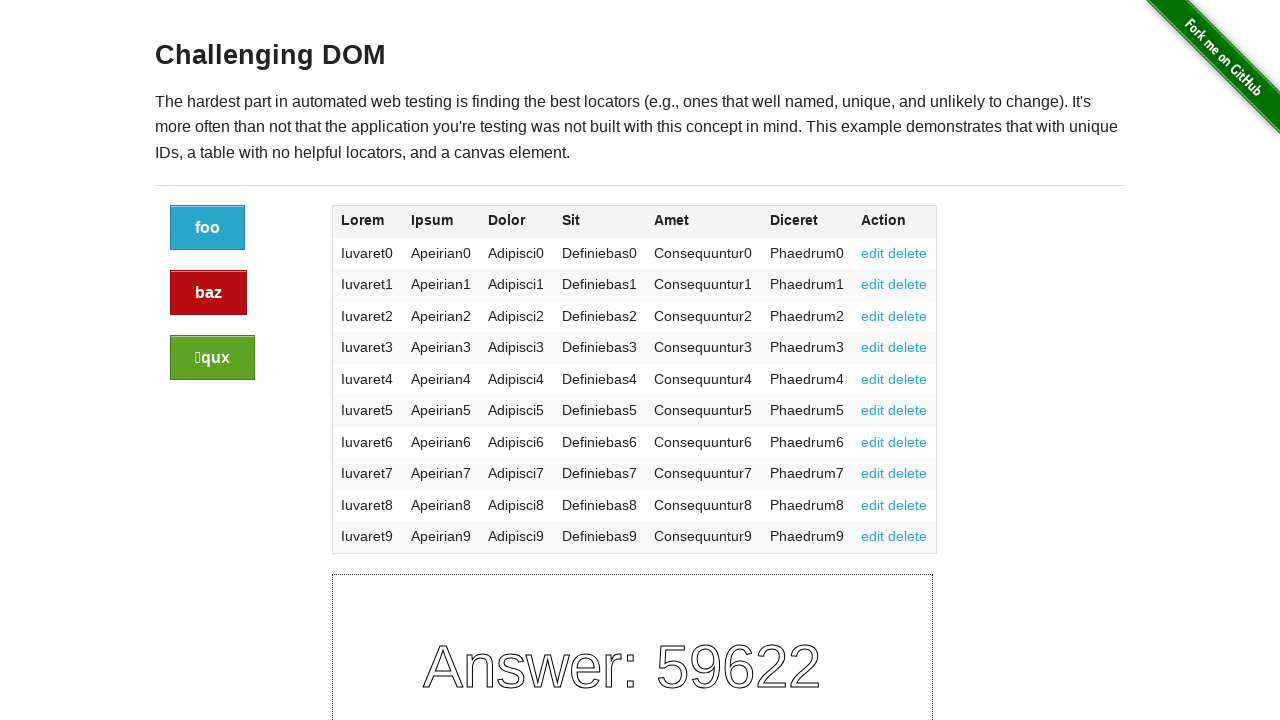

Clicked the blue button at (208, 228) on xpath=//a[@class='button']
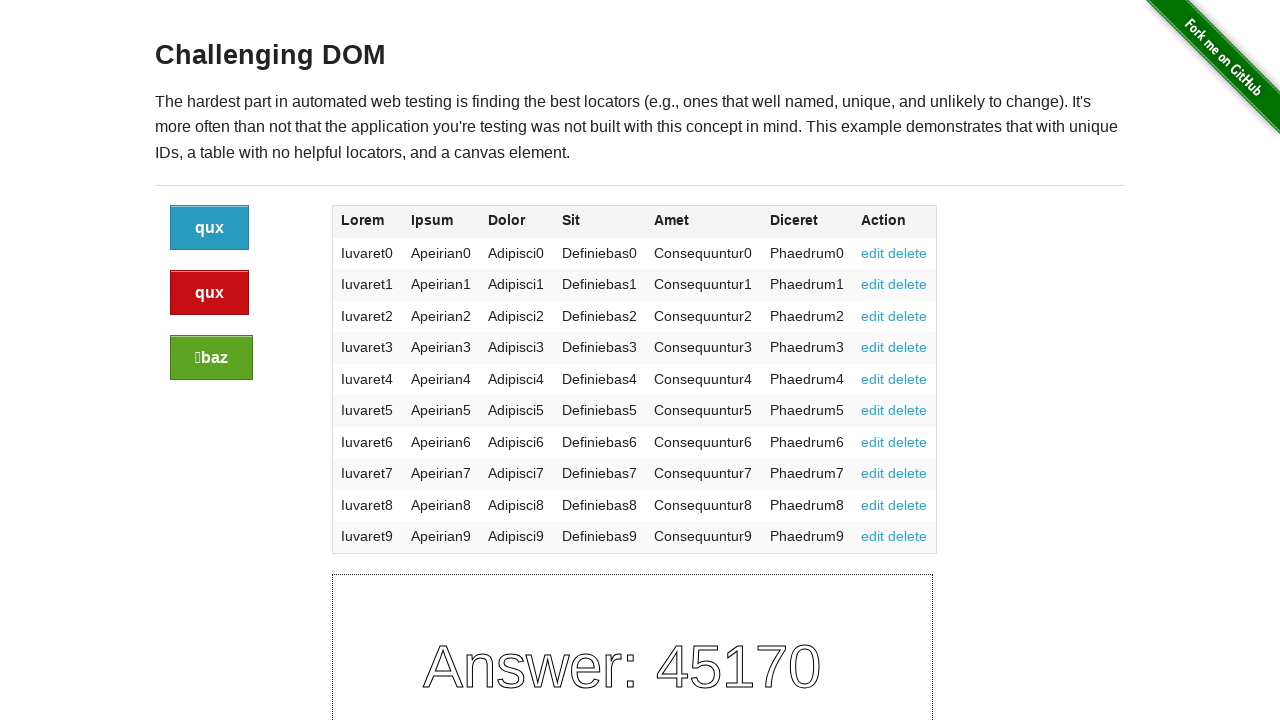

Clicked the red/alert button at (210, 293) on xpath=//a[@class='button alert']
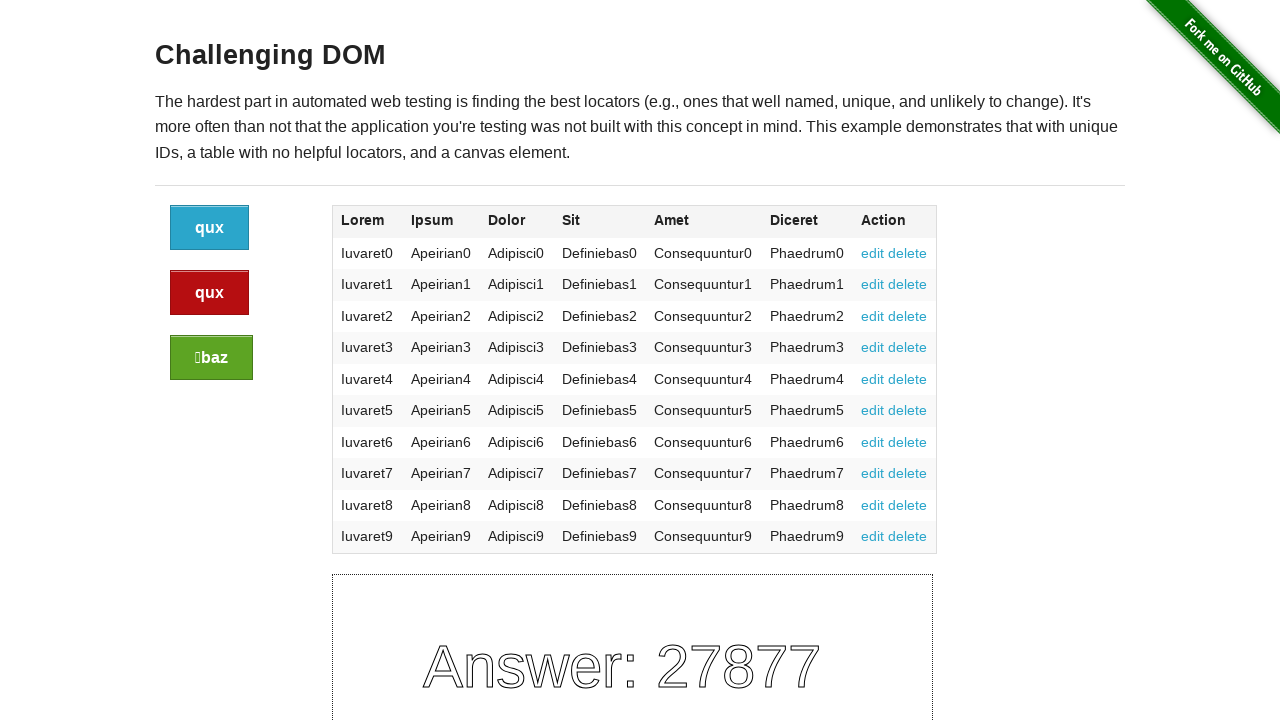

Clicked the green/success button at (212, 358) on xpath=//a[@class='button success']
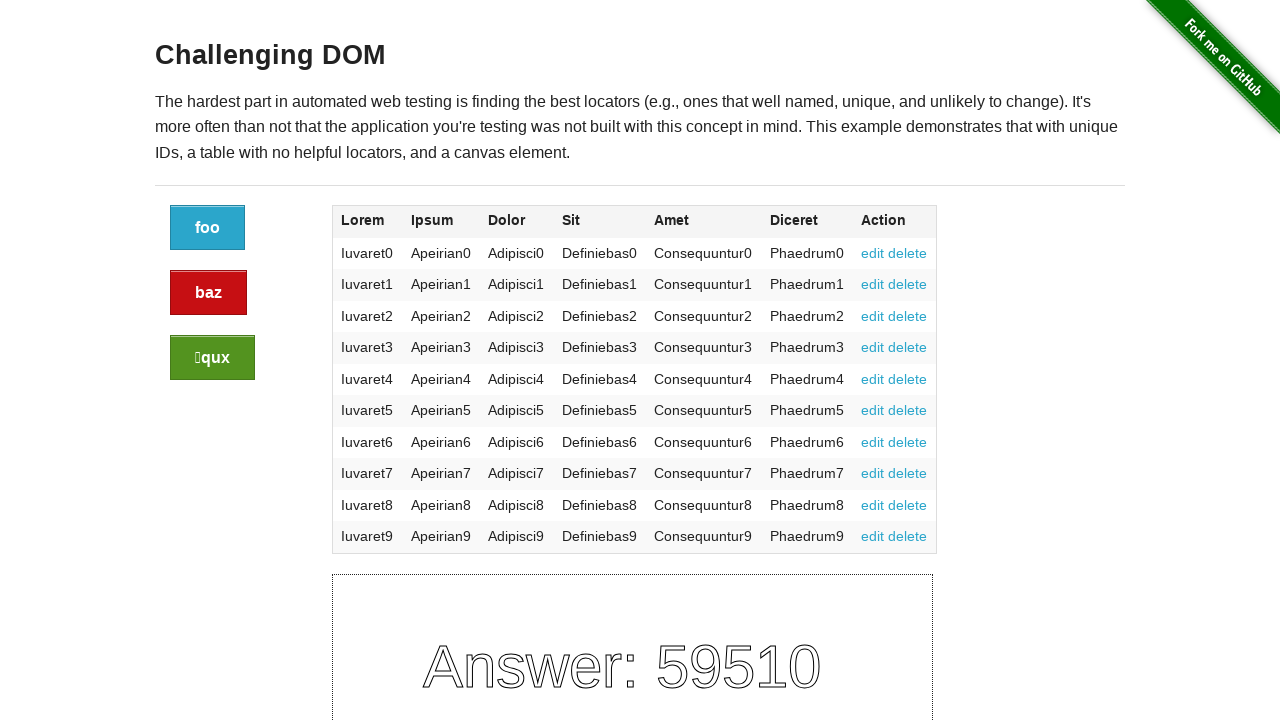

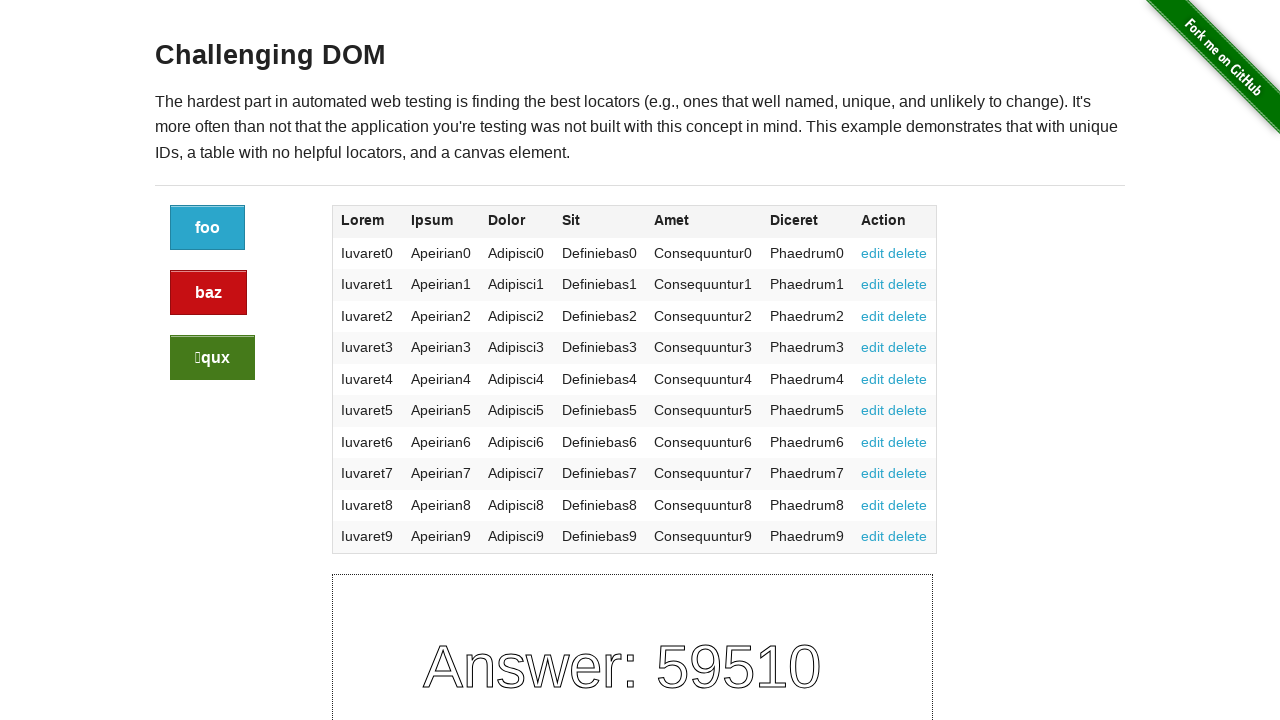